Tests JavaScript alert popup handling by clicking a button that triggers an alert, accepting the alert, and verifying the result message is displayed

Starting URL: https://the-internet.herokuapp.com/javascript_alerts

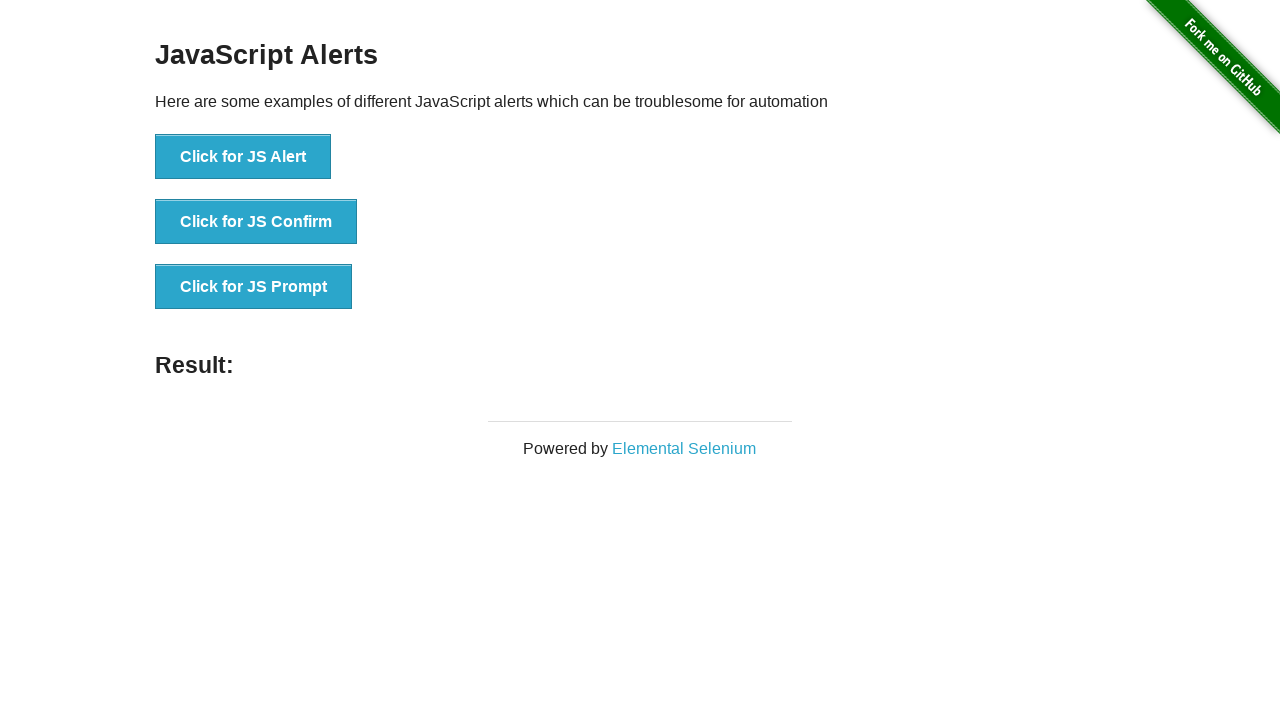

Clicked button to trigger JavaScript alert at (243, 157) on xpath=//button[text()='Click for JS Alert']
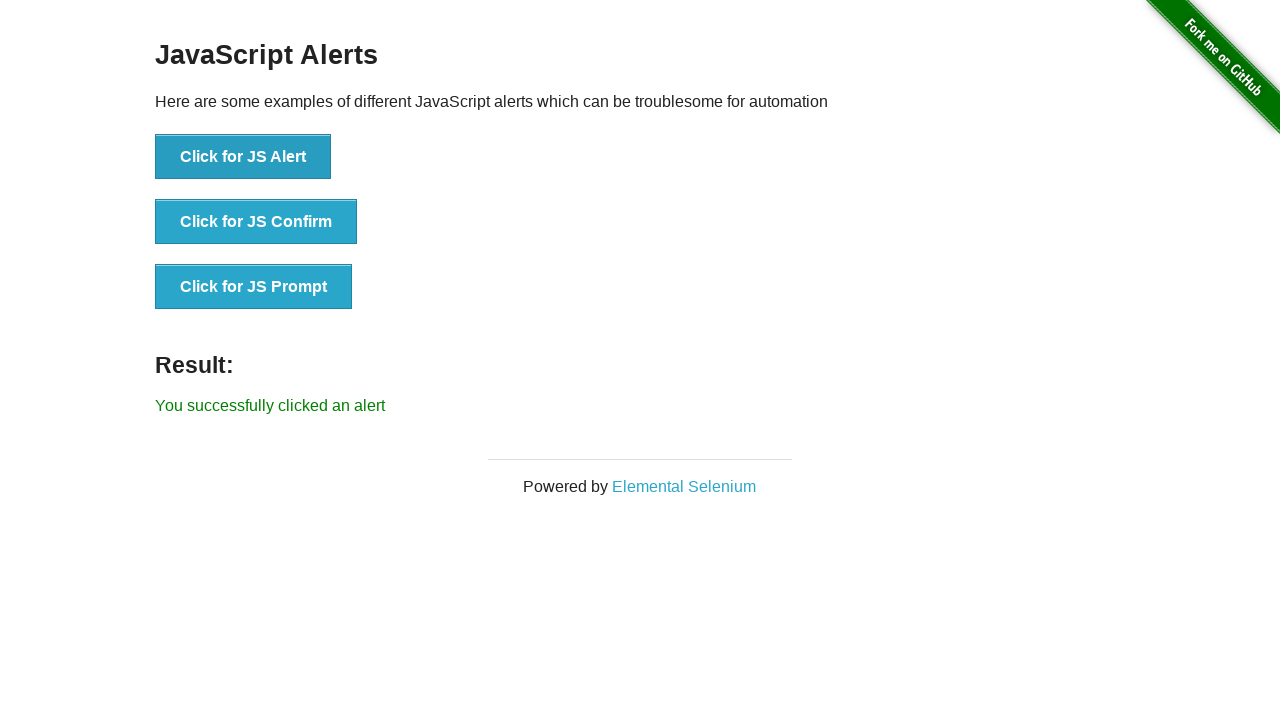

Set up dialog handler to accept alerts
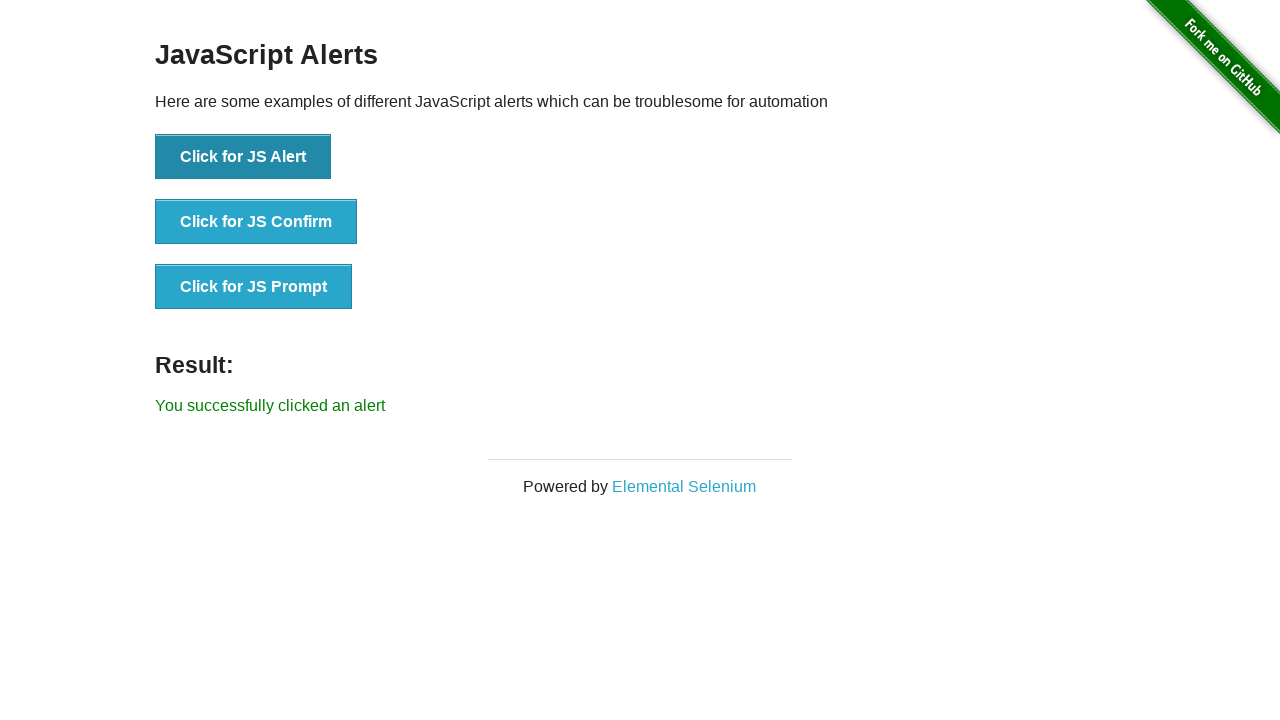

Clicked button again to trigger alert with handler active at (243, 157) on xpath=//button[text()='Click for JS Alert']
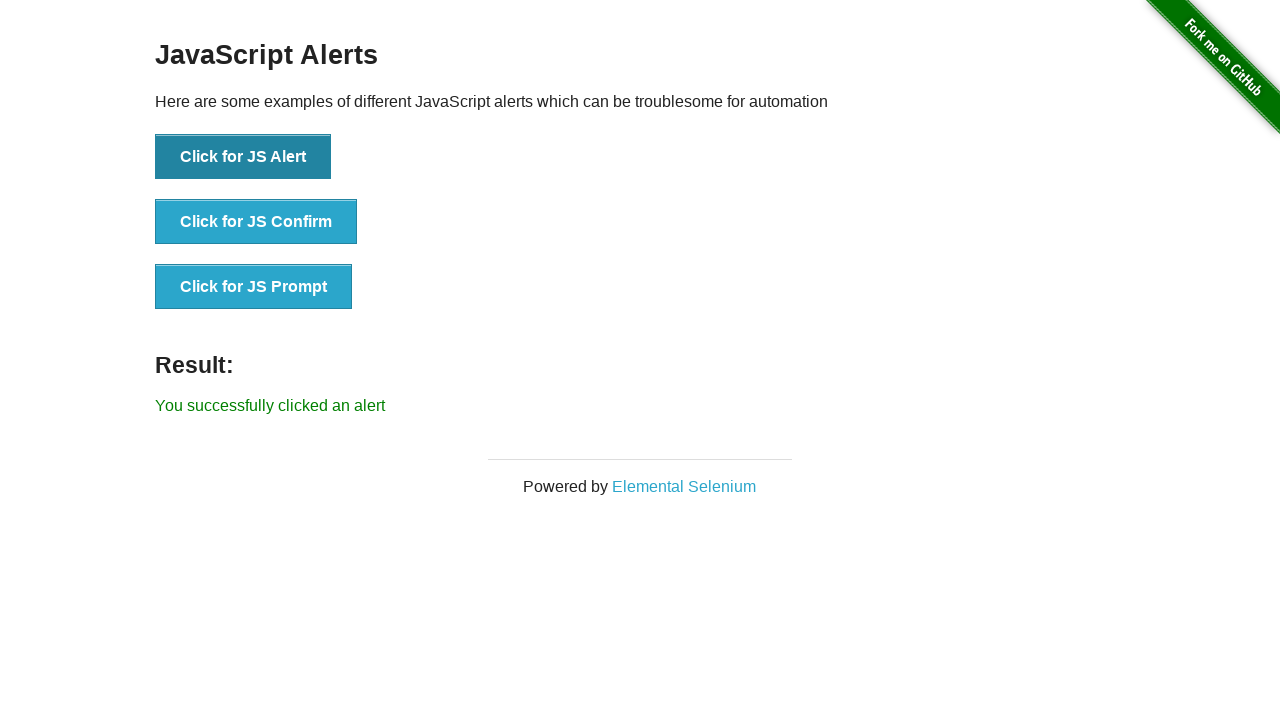

Verified result message is displayed after accepting alert
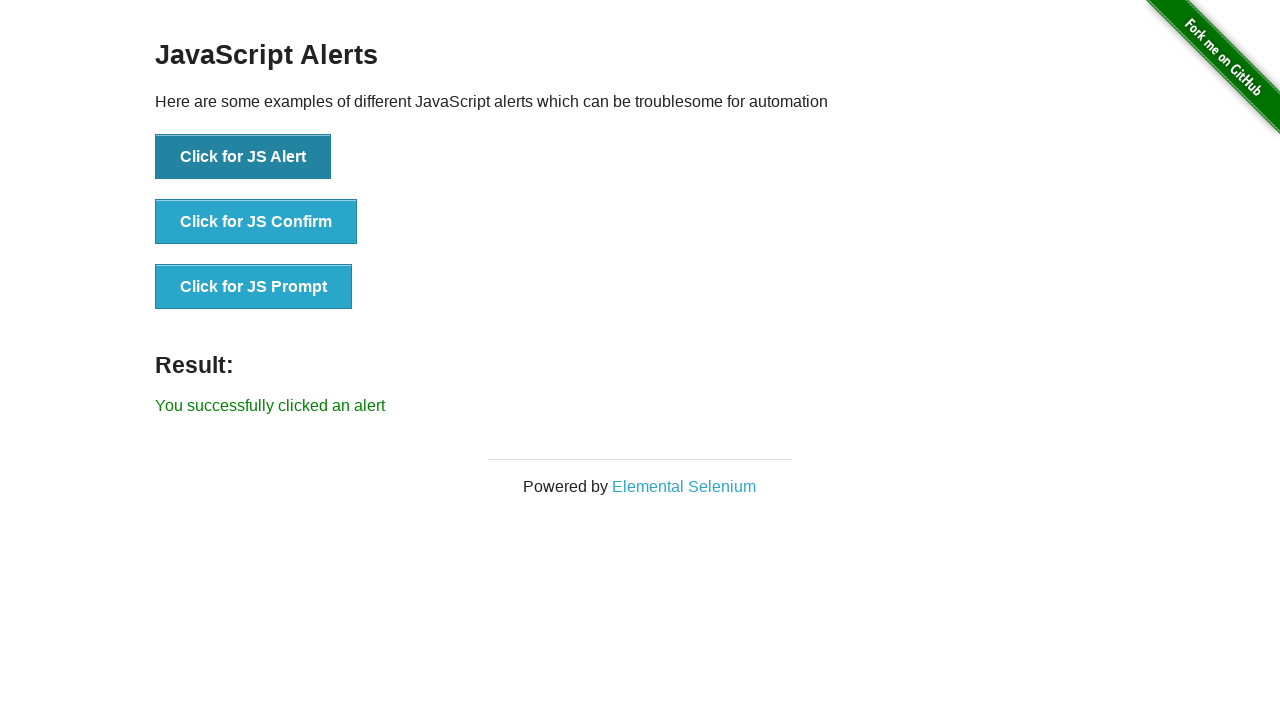

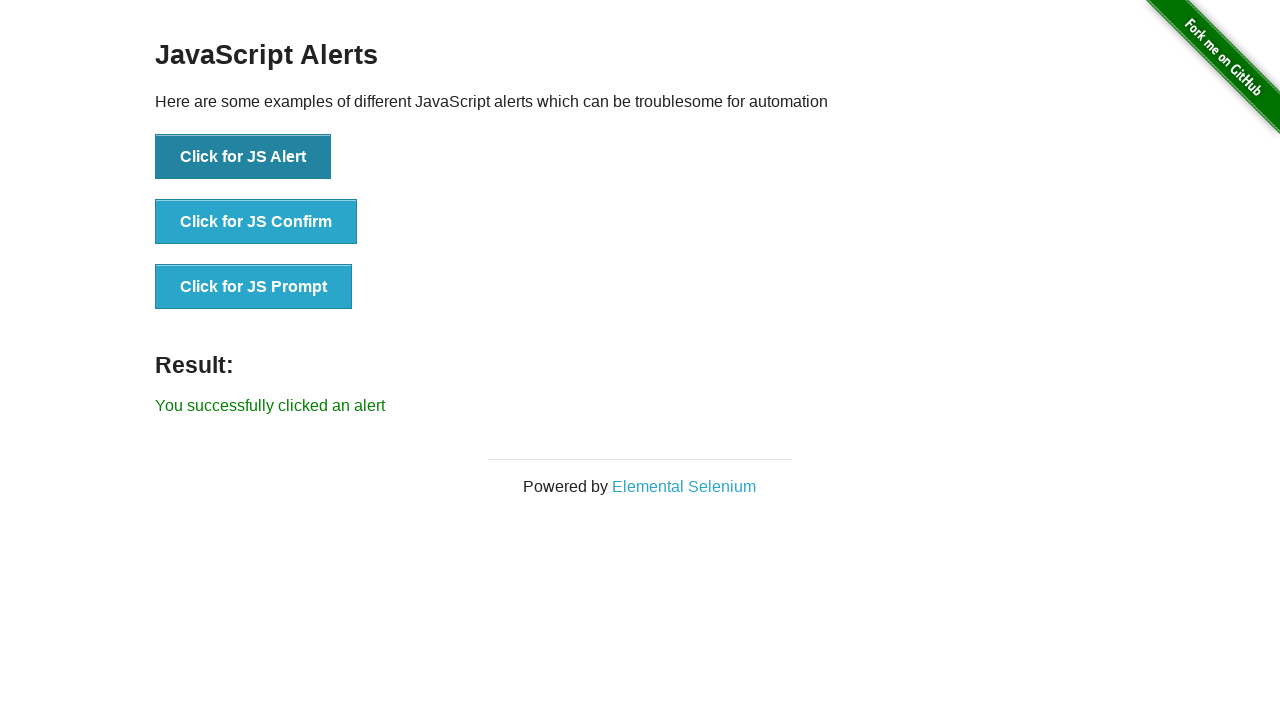